Tests successful registration of a donation point by filling all required fields correctly

Starting URL: https://petlov.vercel.app/signup

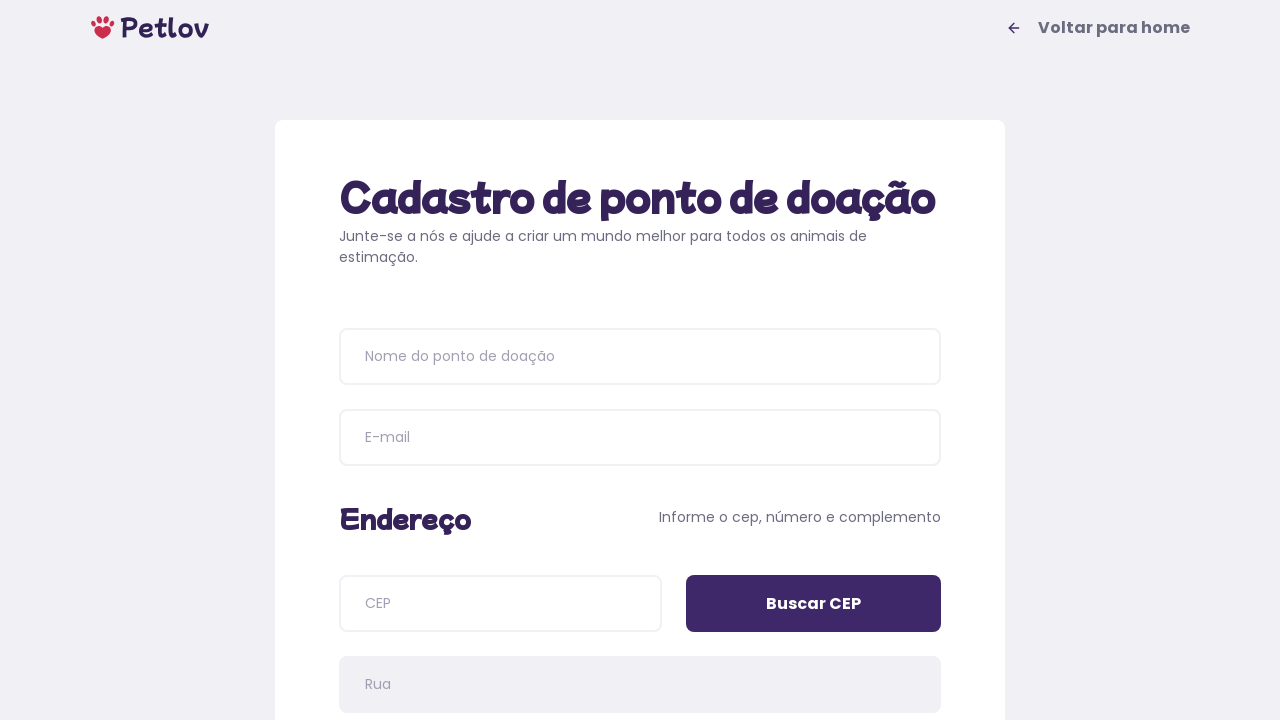

Filled in donation point name 'Estação Pet' on input[name='name']
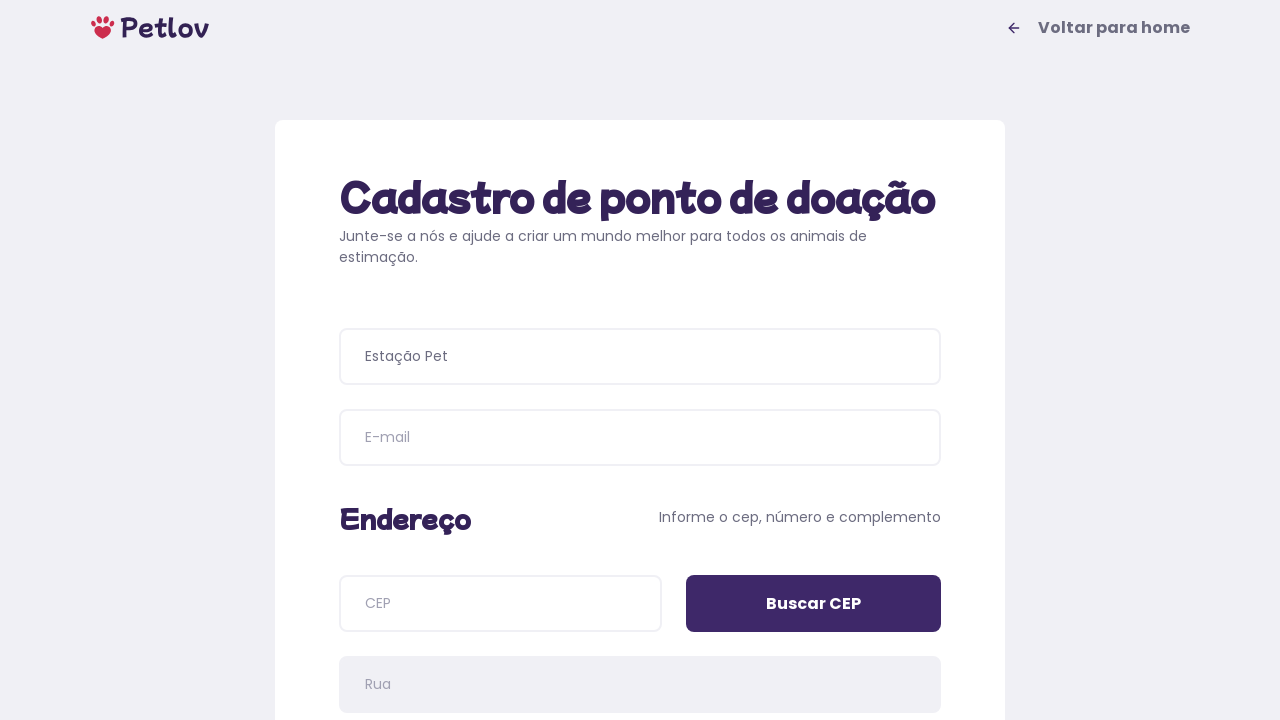

Filled in email 'raphael@teste.com' on input[name='email']
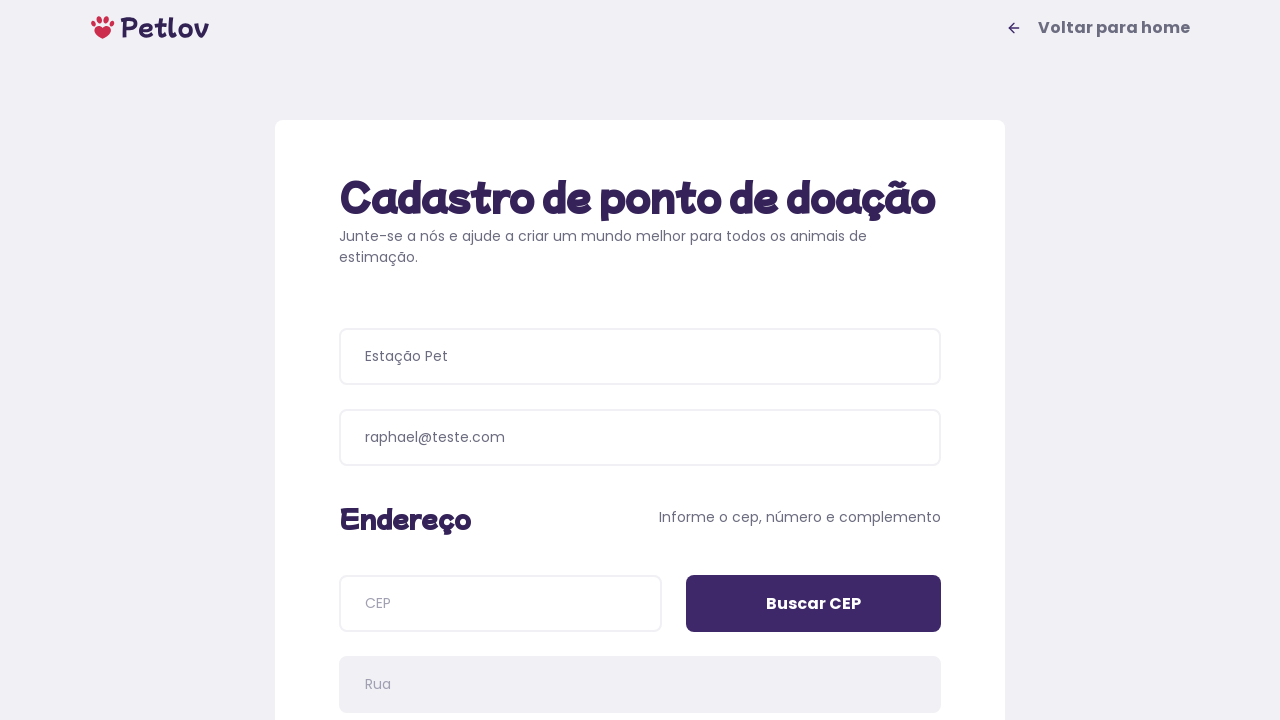

Filled in CEP '02567120' on input[name='cep']
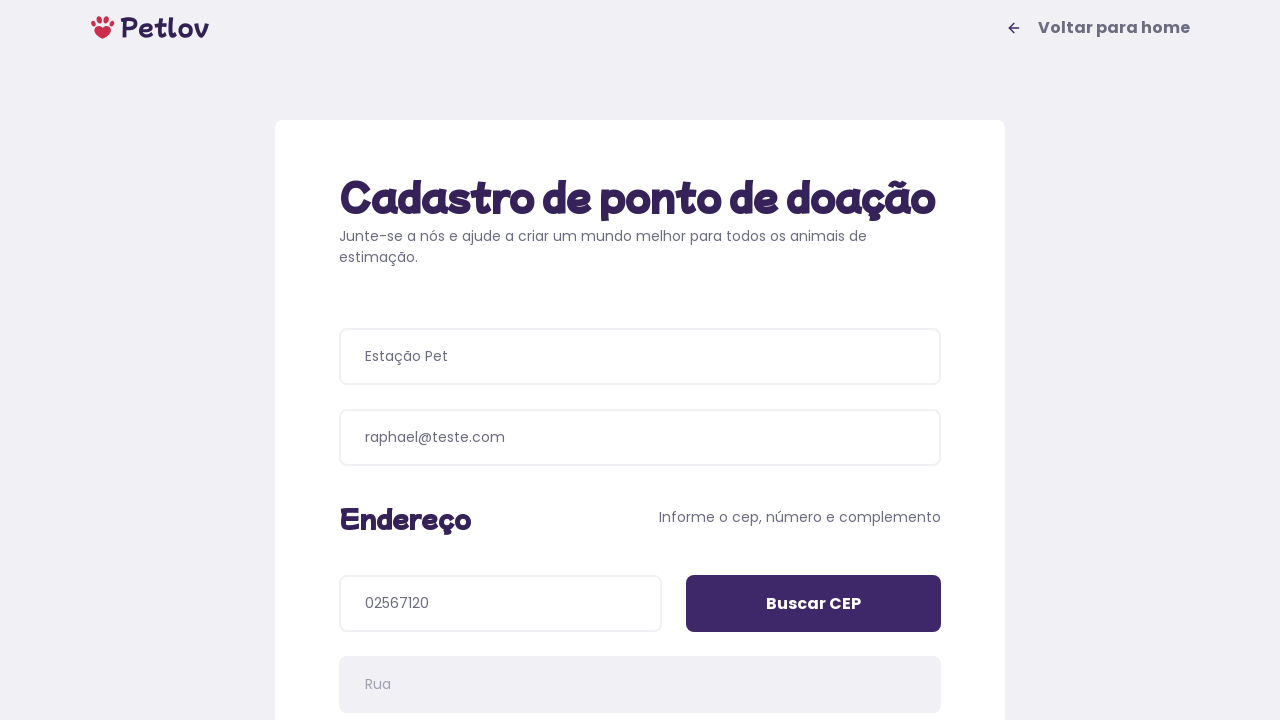

Clicked 'Buscar CEP' button to search postal code at (814, 604) on input[value='Buscar CEP']
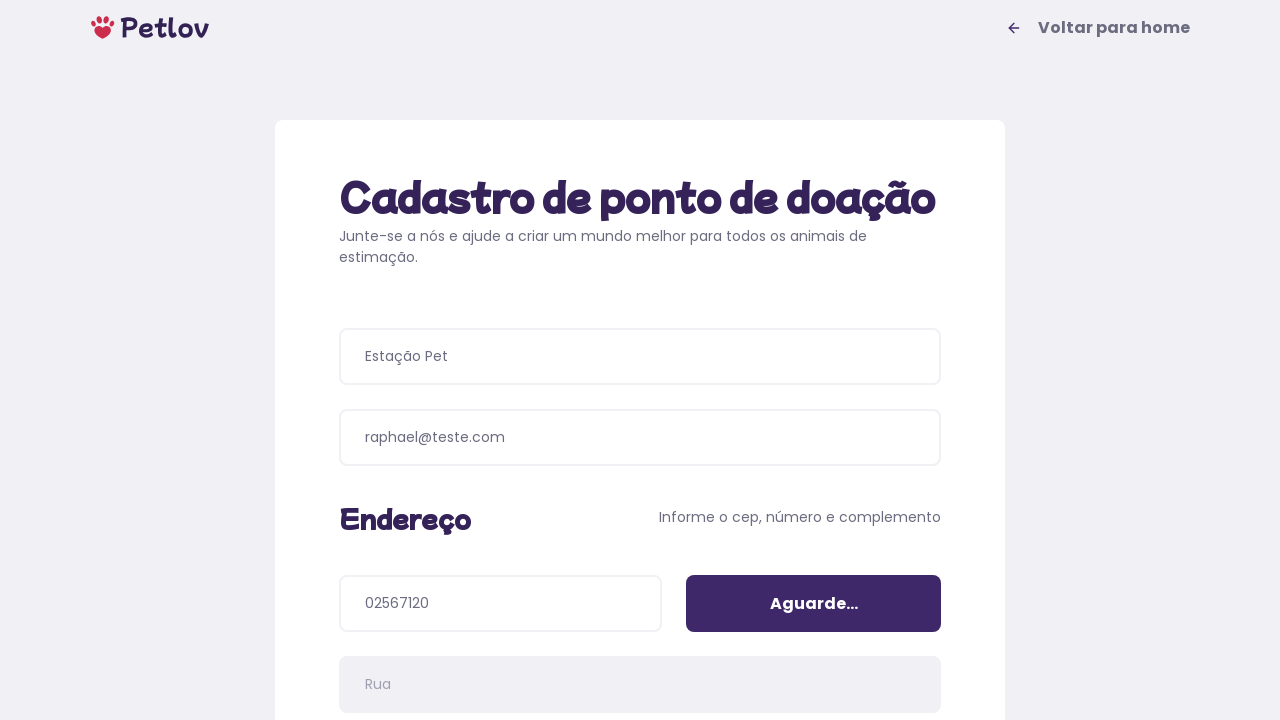

Filled in address number '320' on input[name='addressNumber']
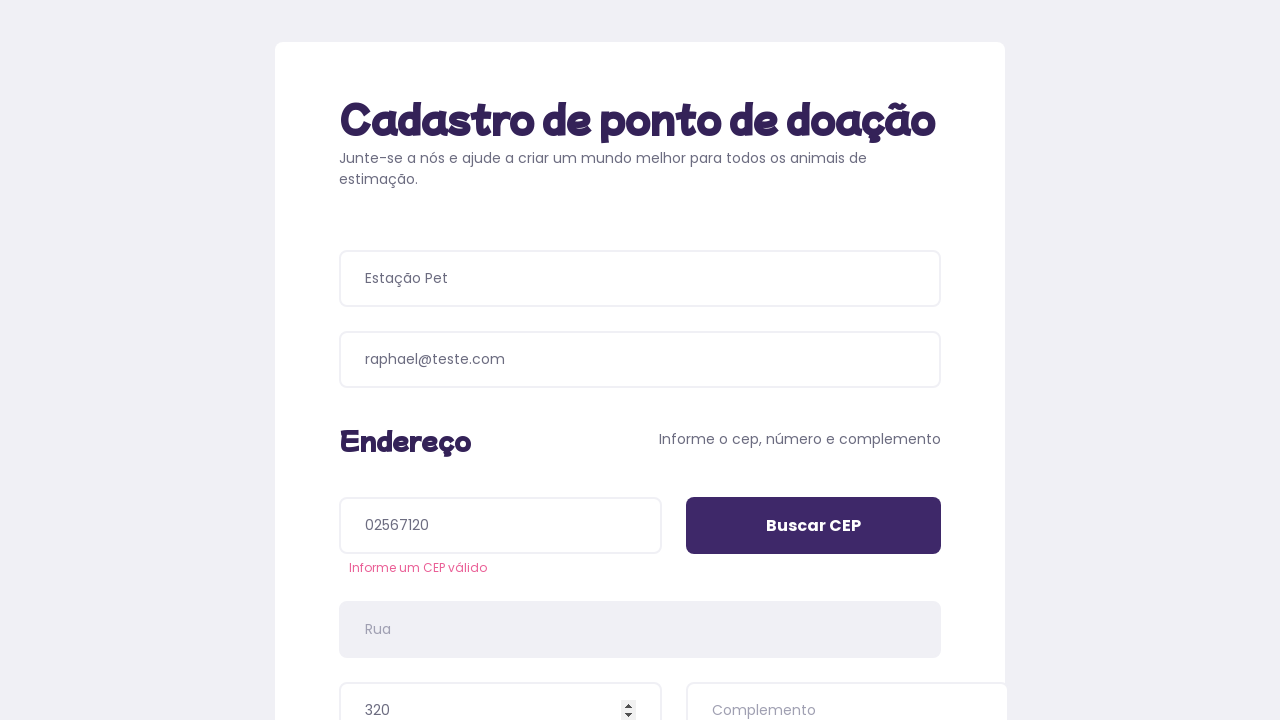

Filled in address details 'teste' on input[name='addressDetails']
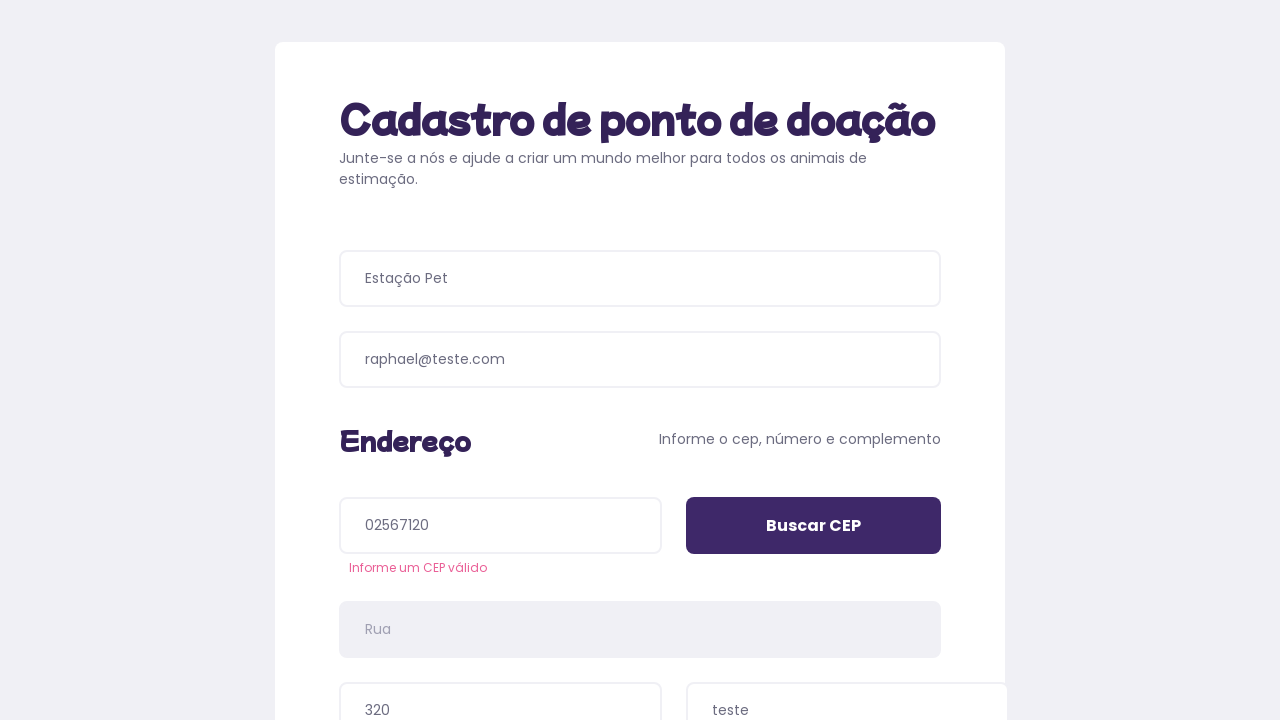

Selected 'Cachorros' (Dogs) as pet type at (486, 390) on xpath=//span[text()='Cachorros']/..
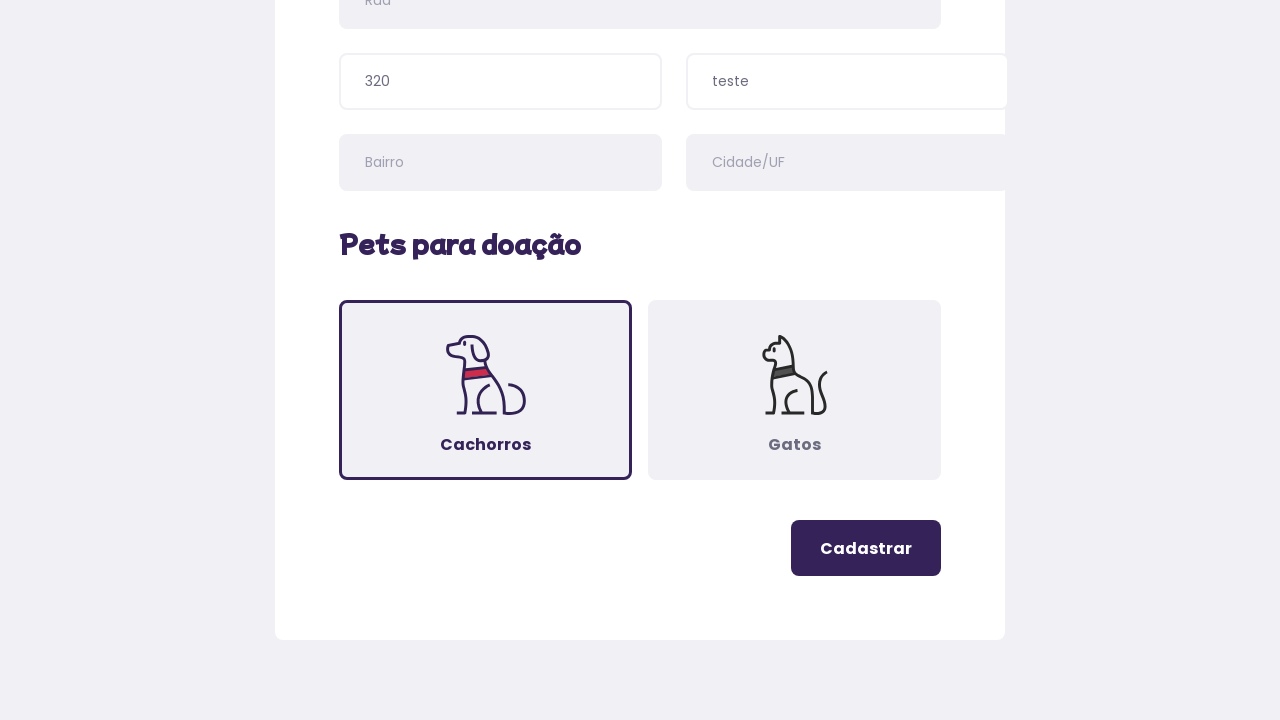

Clicked register button to submit donation point registration at (866, 548) on .button-register
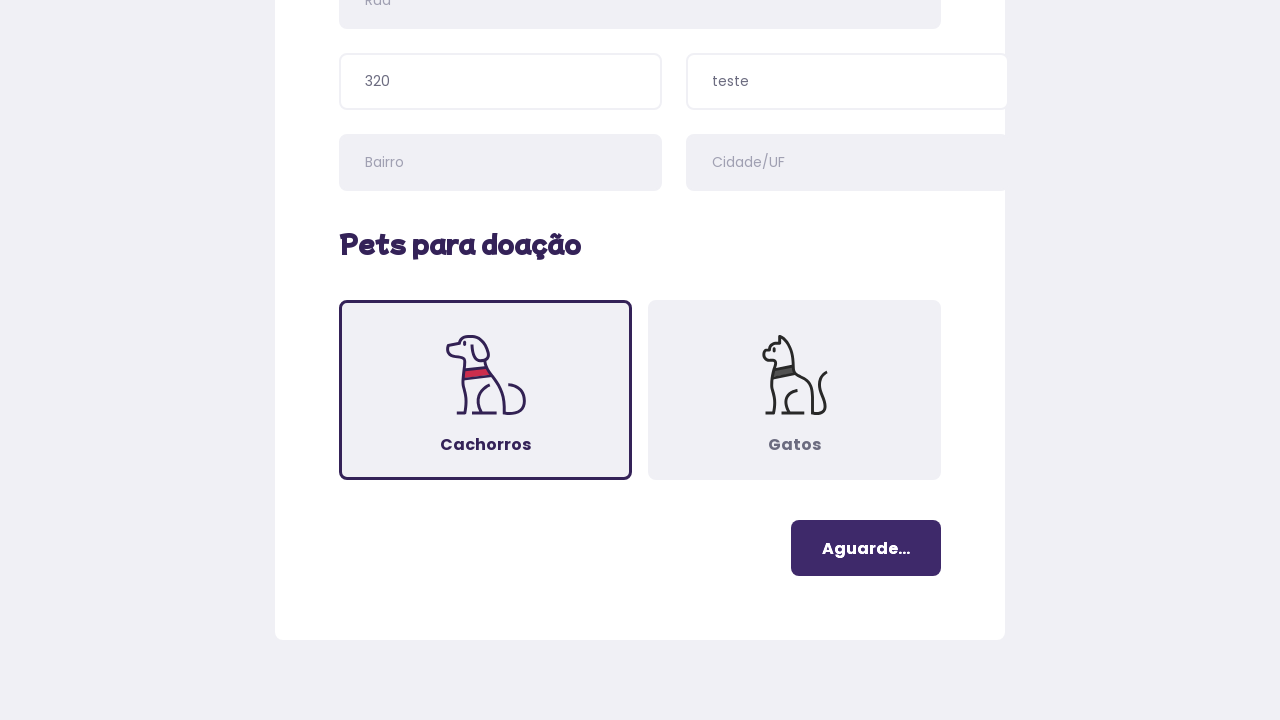

Success page loaded - registration completed successfully
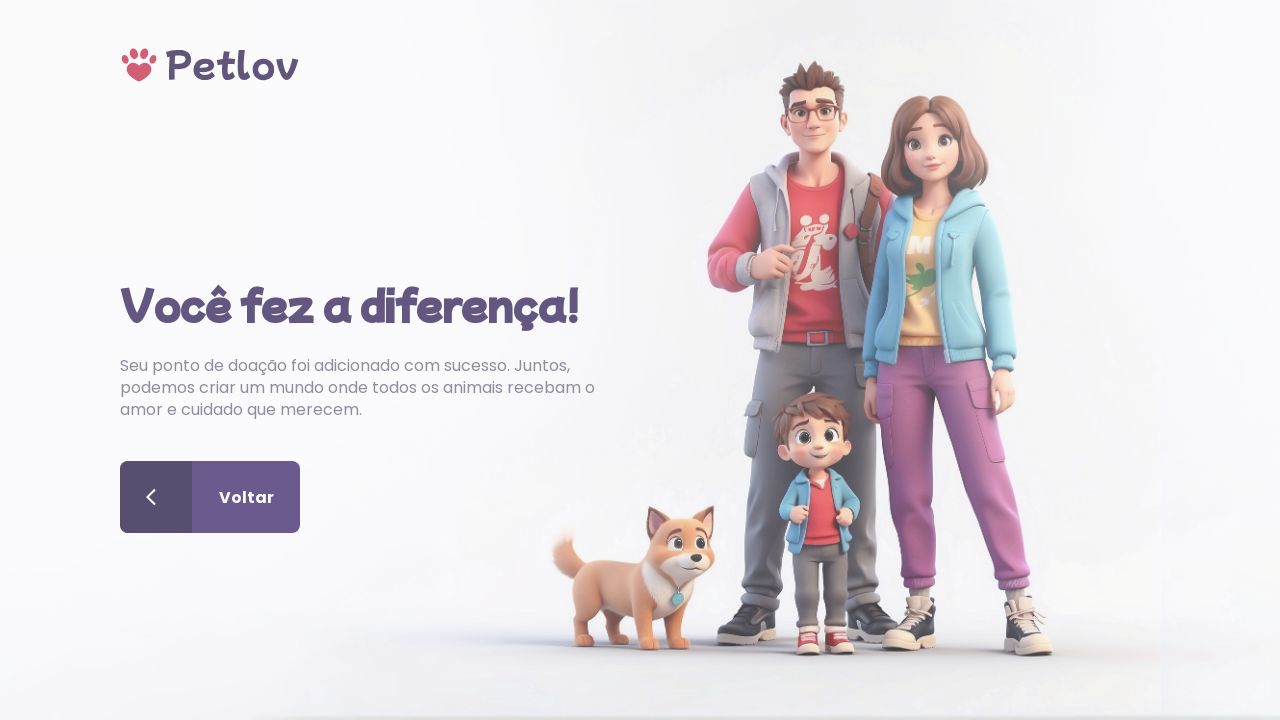

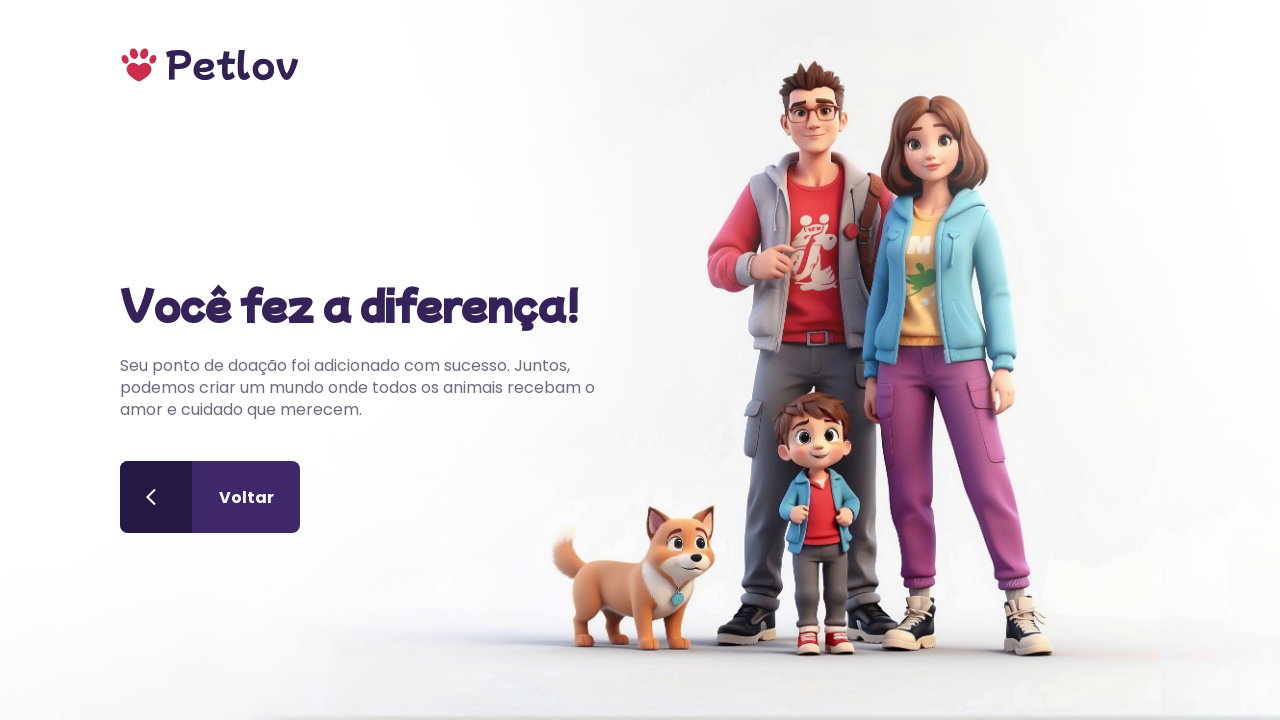